Tests browser window handling by opening a new window, switching to it to verify content, then closing it and returning to the parent window

Starting URL: https://demoqa.com/browser-windows

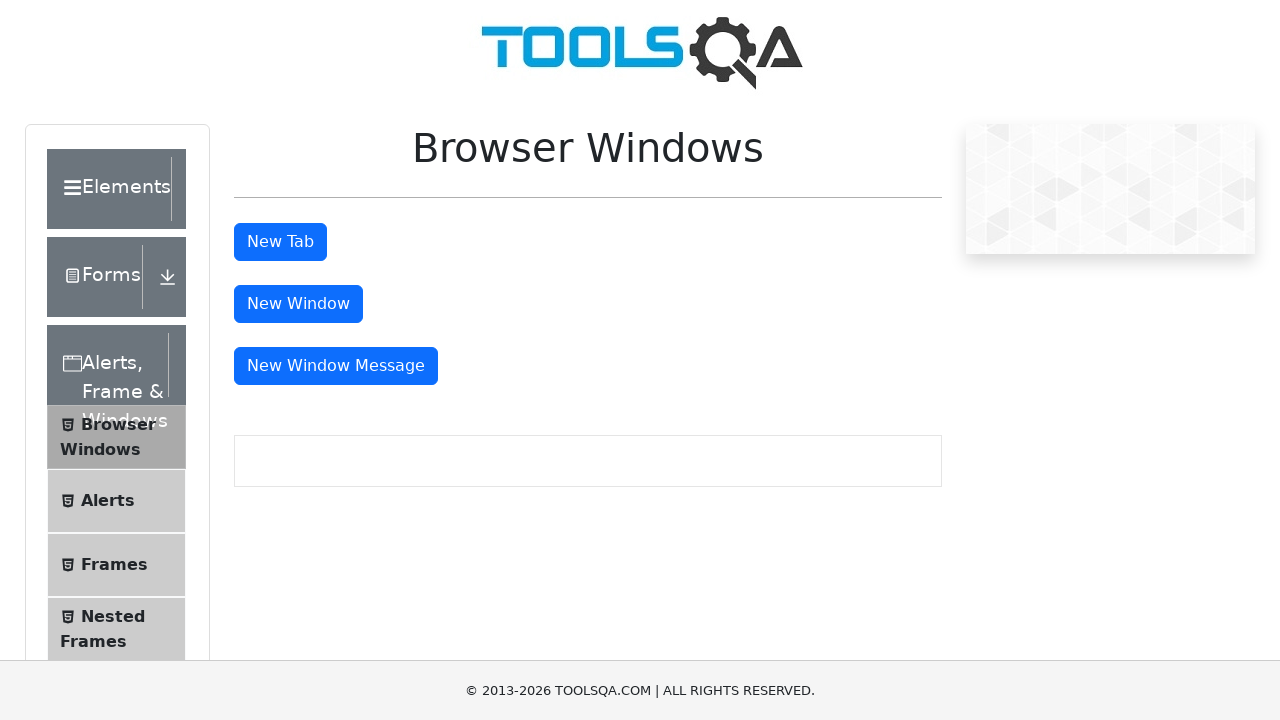

Clicked button to open new window at (298, 304) on #windowButton
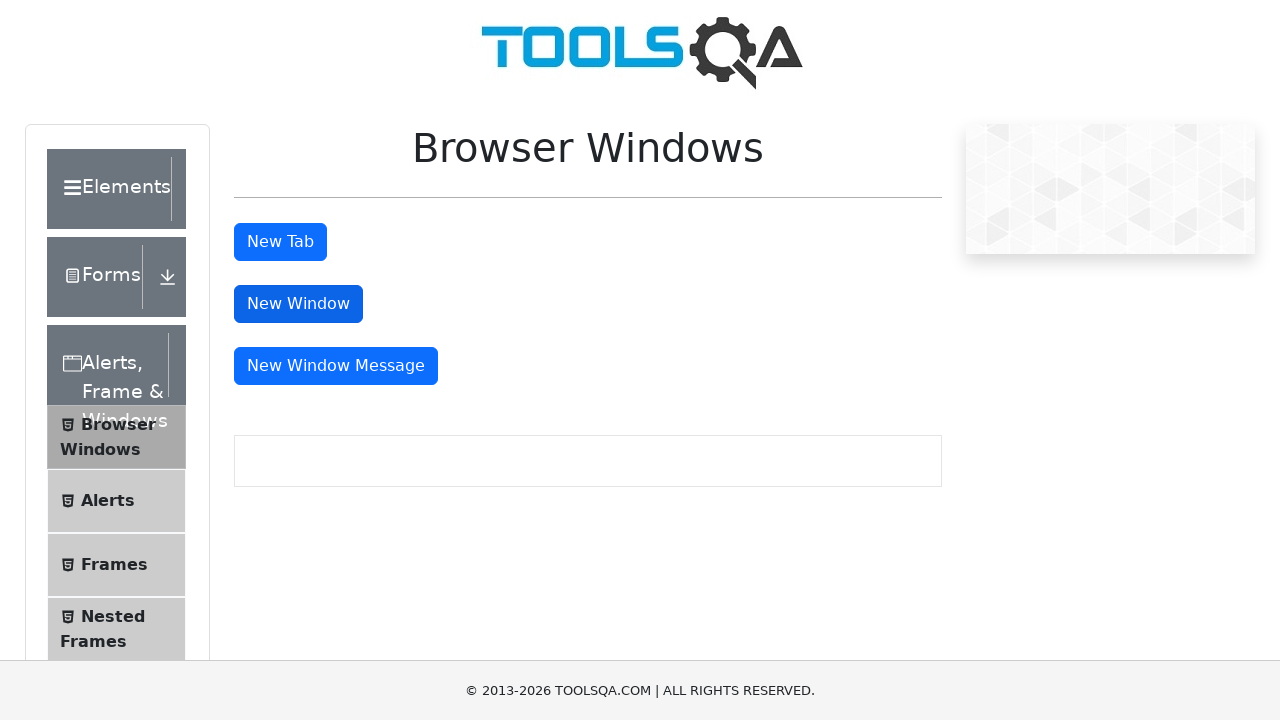

Retrieved all open page contexts
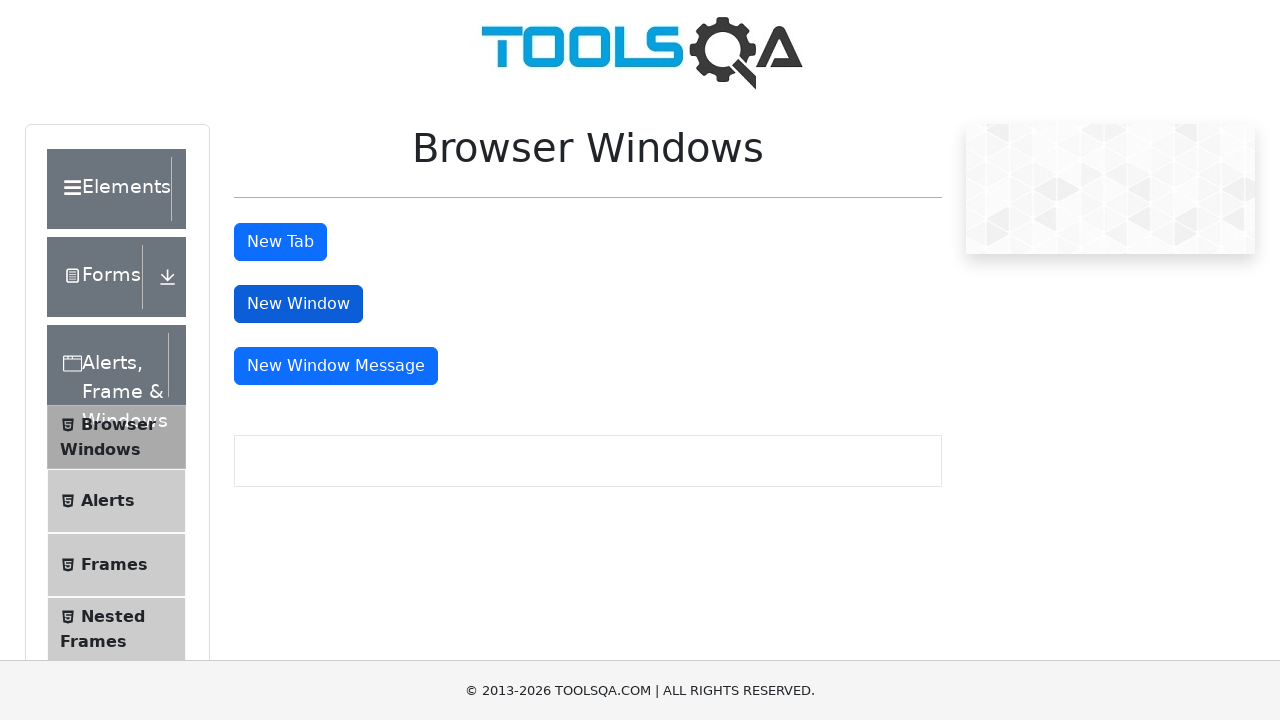

Switched to newly opened window
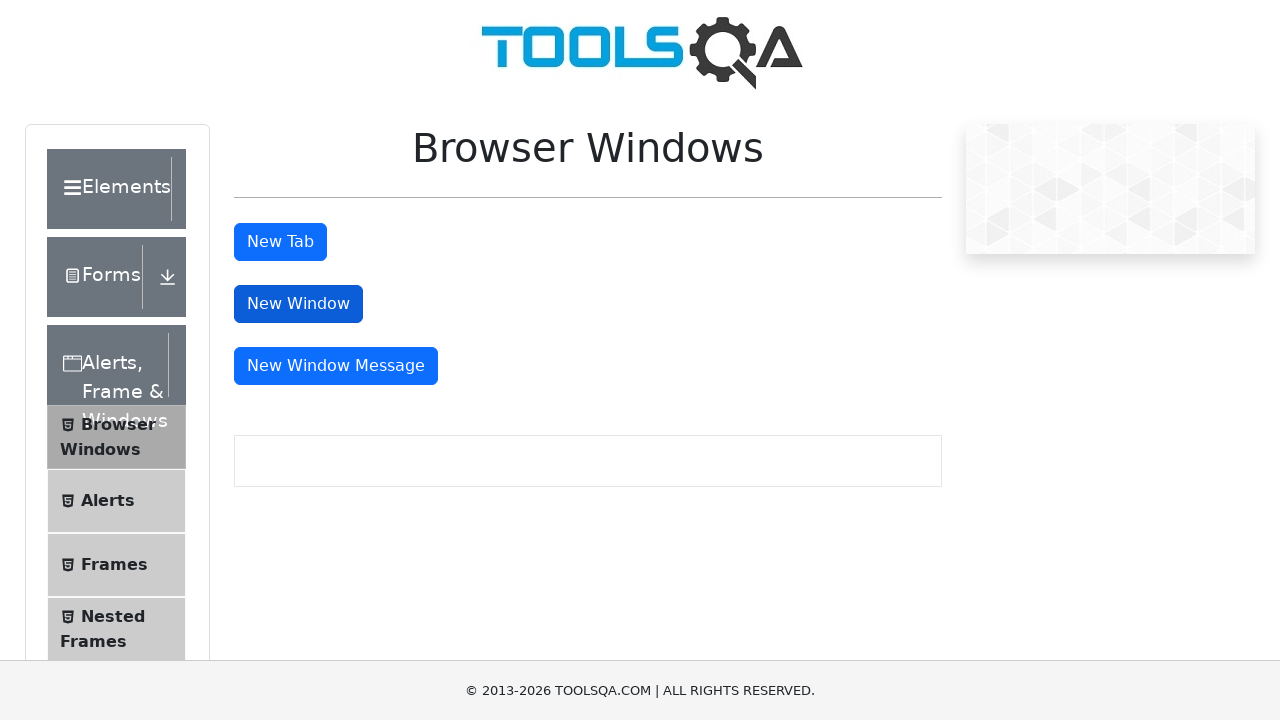

Waited for sample heading element to be visible in new window
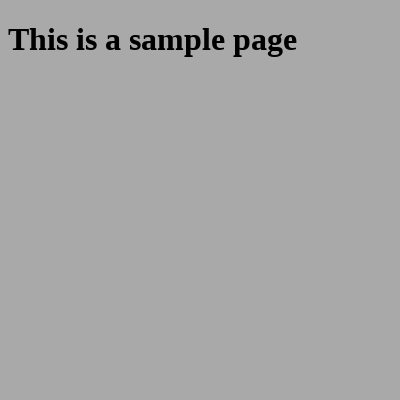

Retrieved text content from heading: 'This is a sample page'
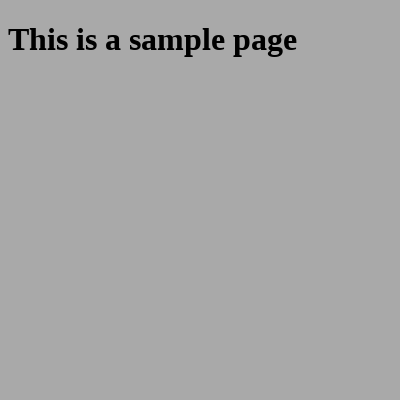

Closed the new window
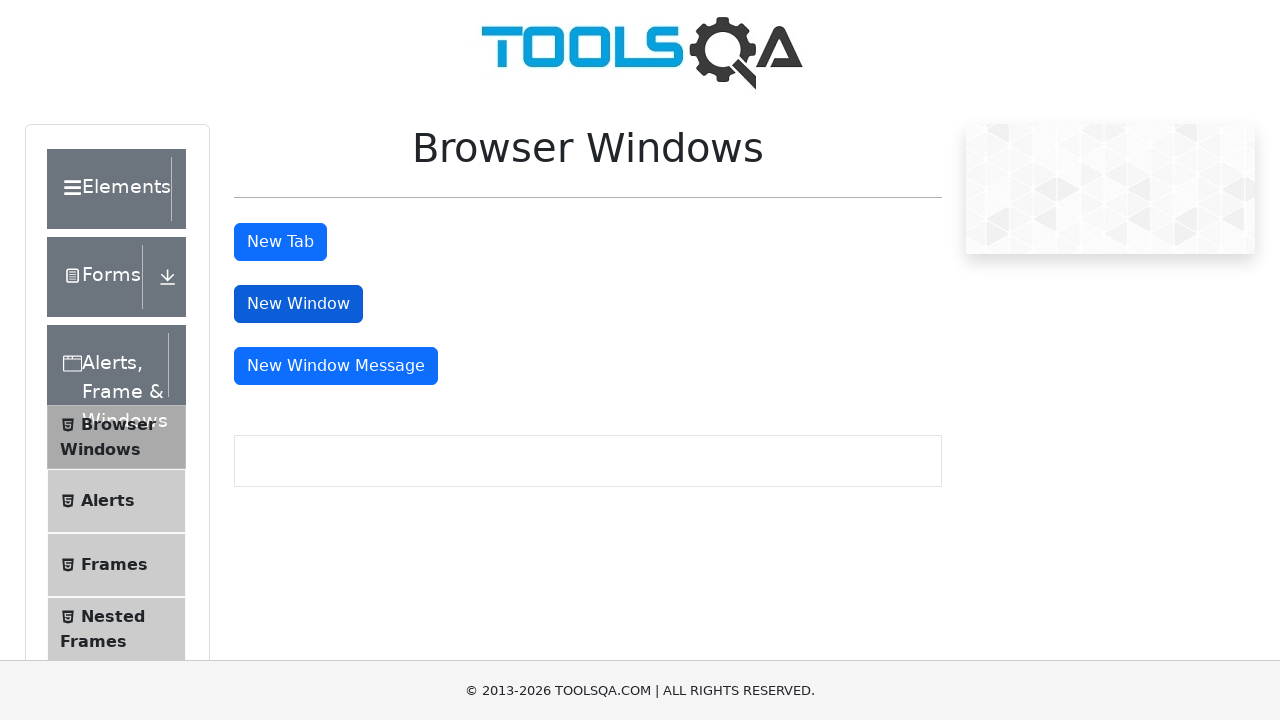

Verified parent window is still active with window button visible
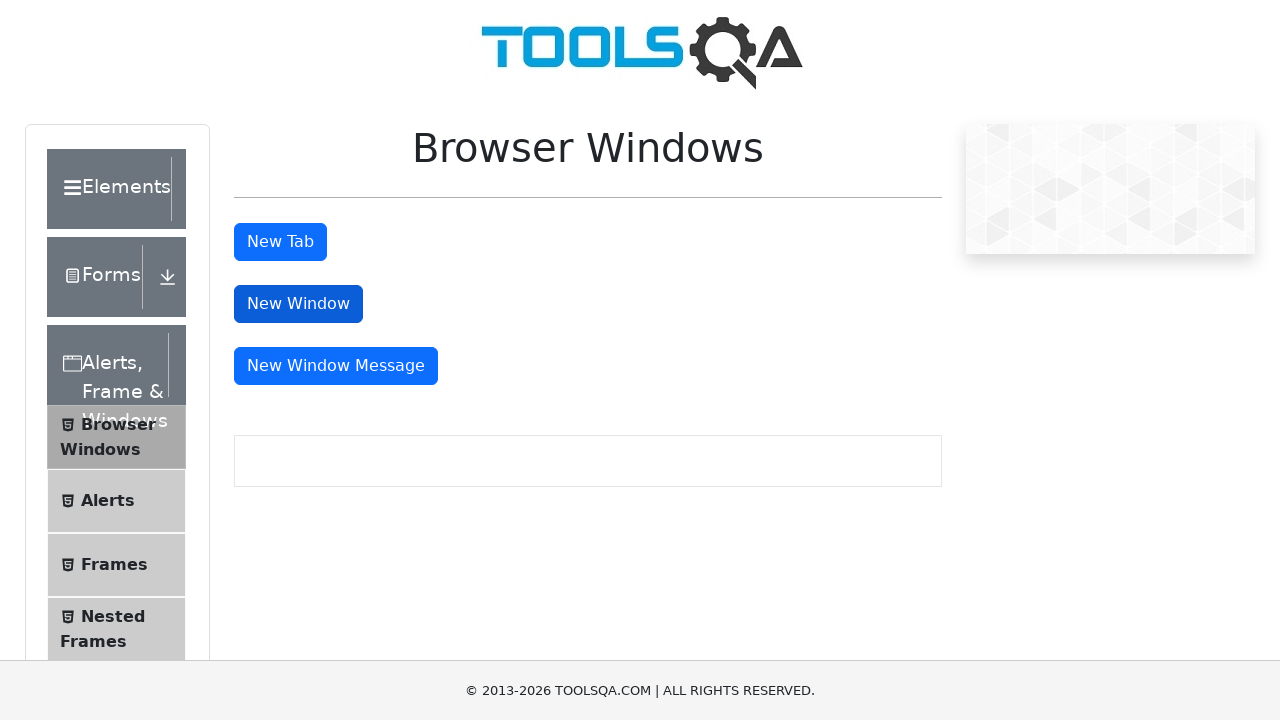

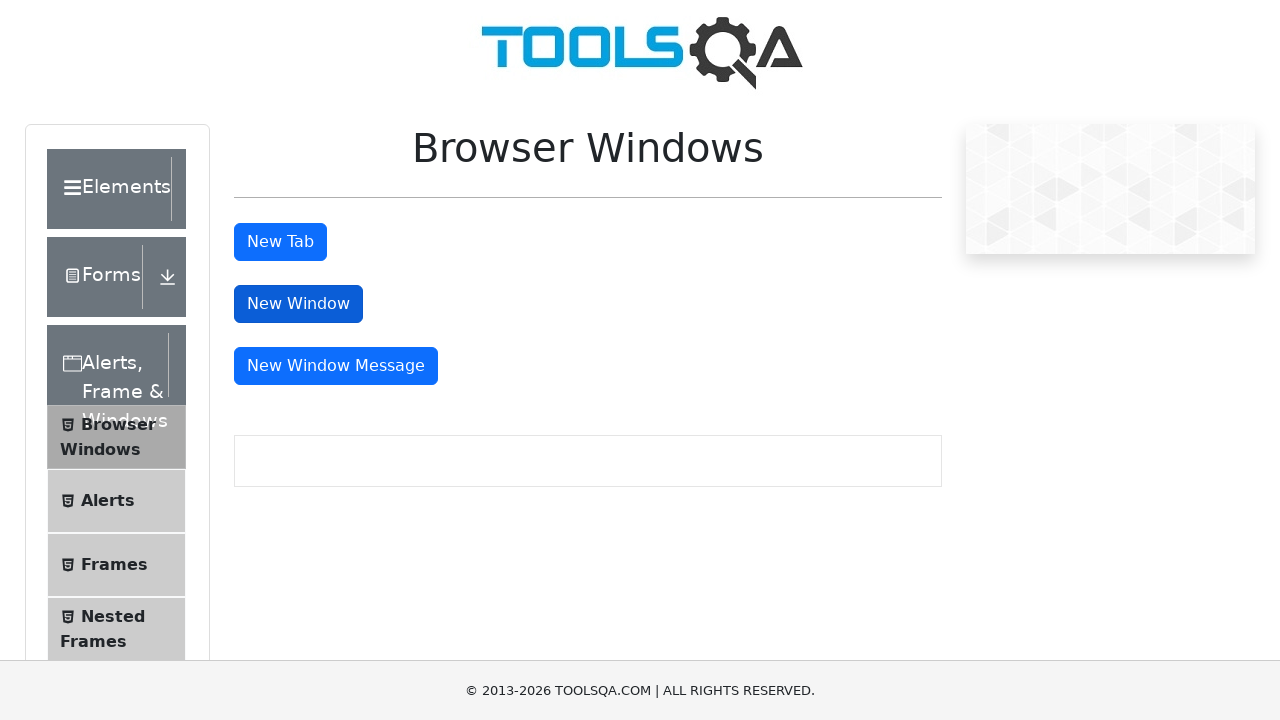